Tests radio button interaction on an HTML forms tutorial page by selecting the "Milk" radio button and verifying its state

Starting URL: https://echoecho.com/htmlforms09.htm

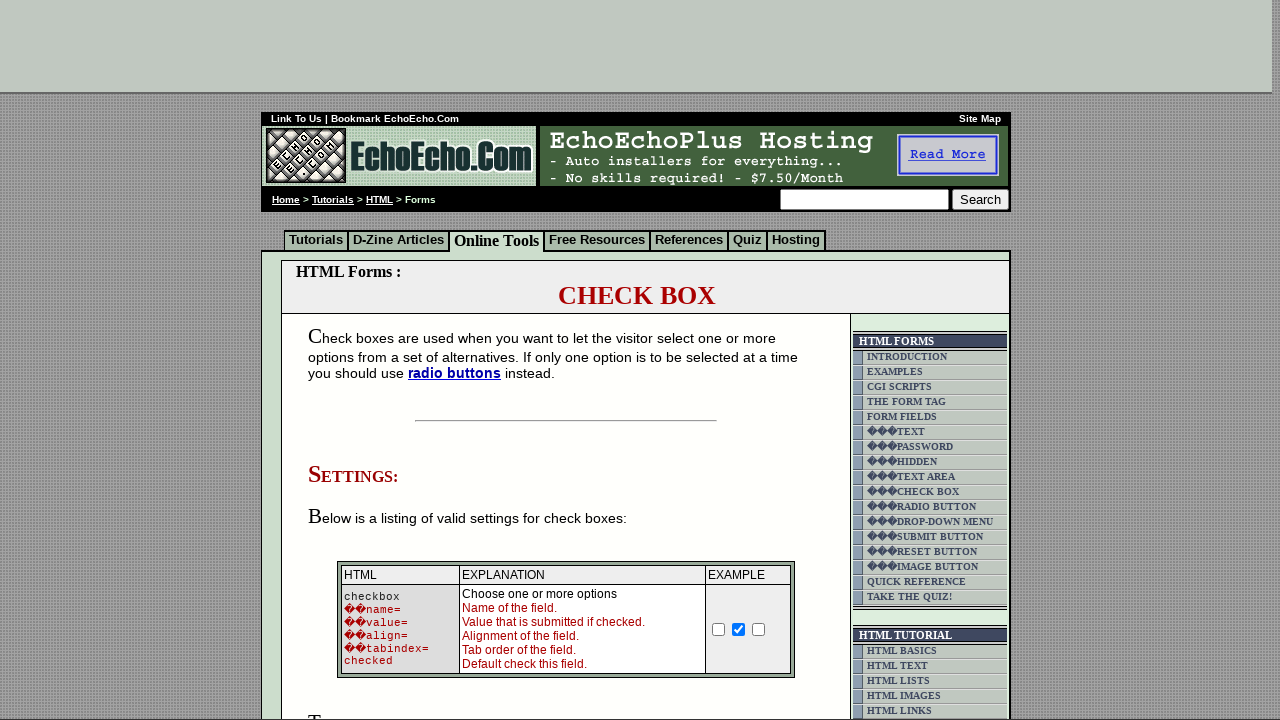

Located the Milk radio button element
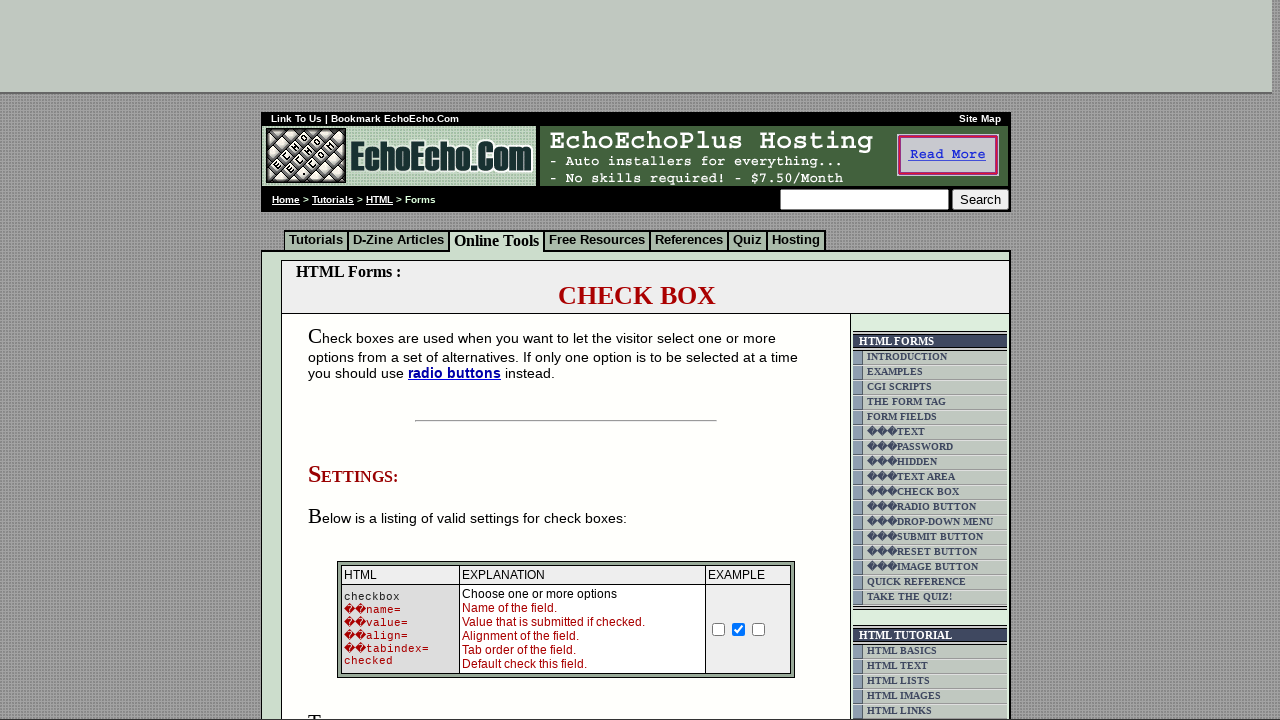

Milk radio button is visible
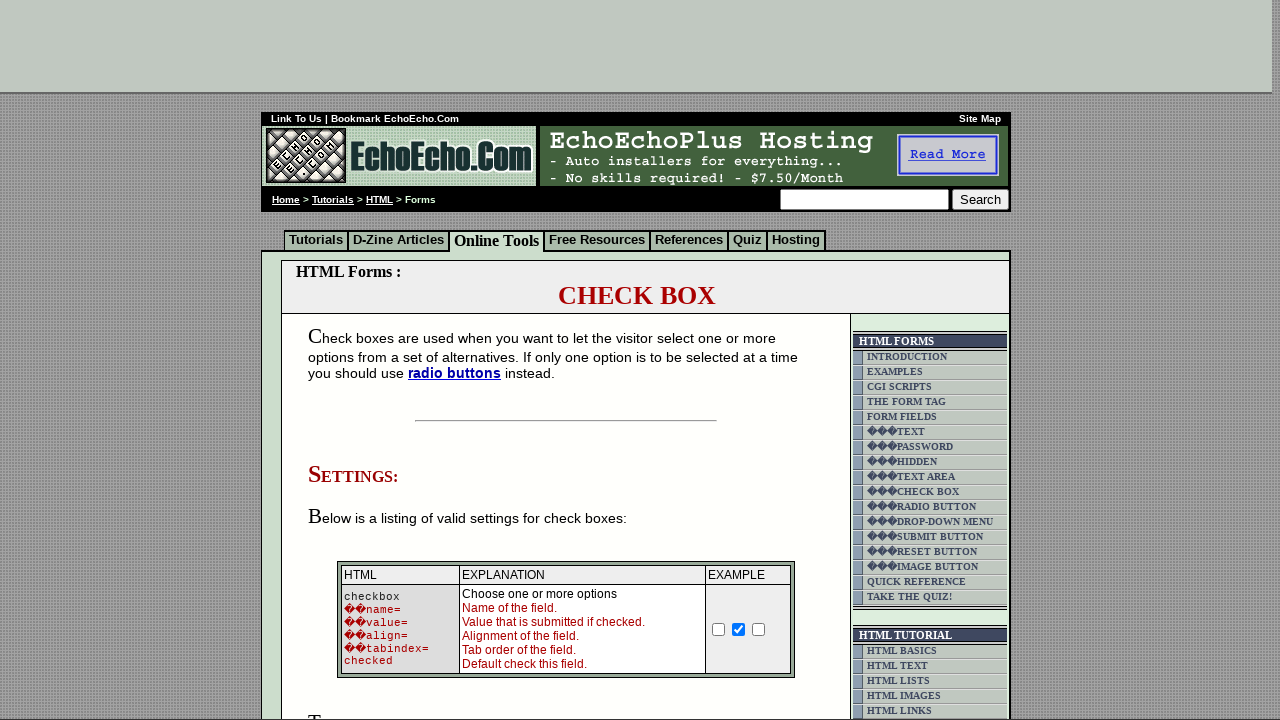

Clicked the Milk radio button to select it at (354, 360) on xpath=//form[@action='dummy']//input[@value='Milk']
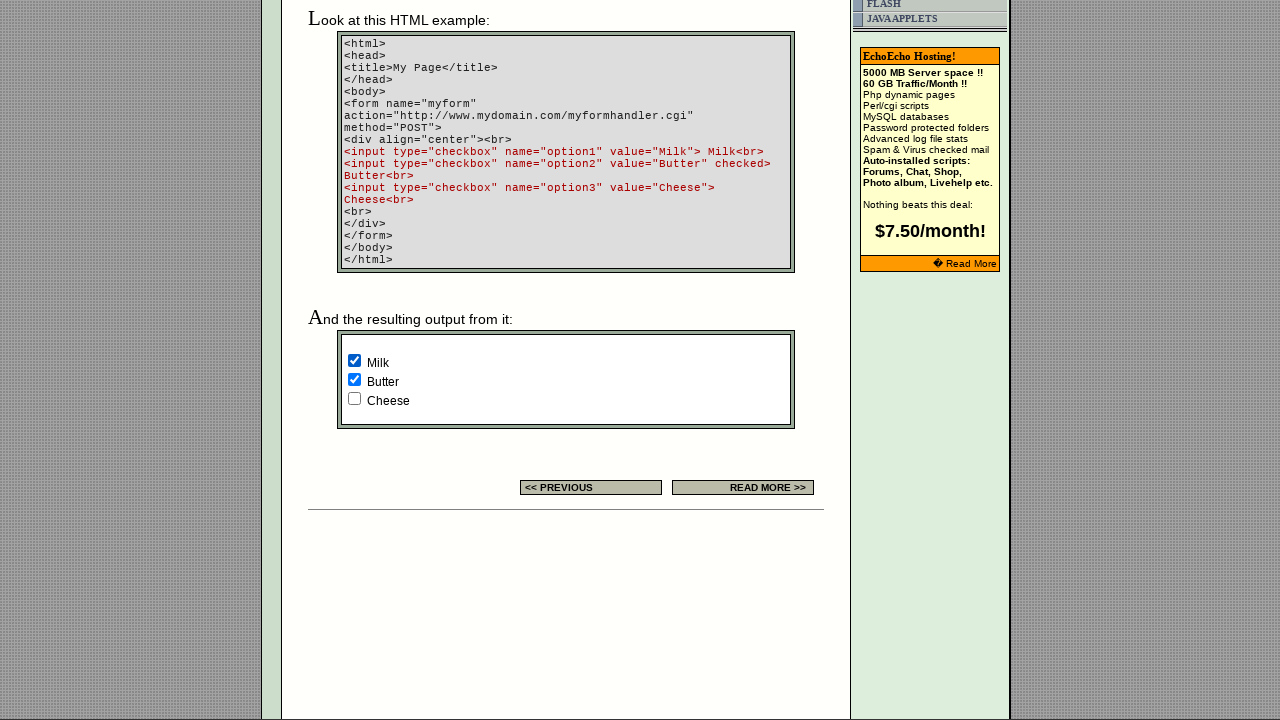

Verified that Milk radio button is selected
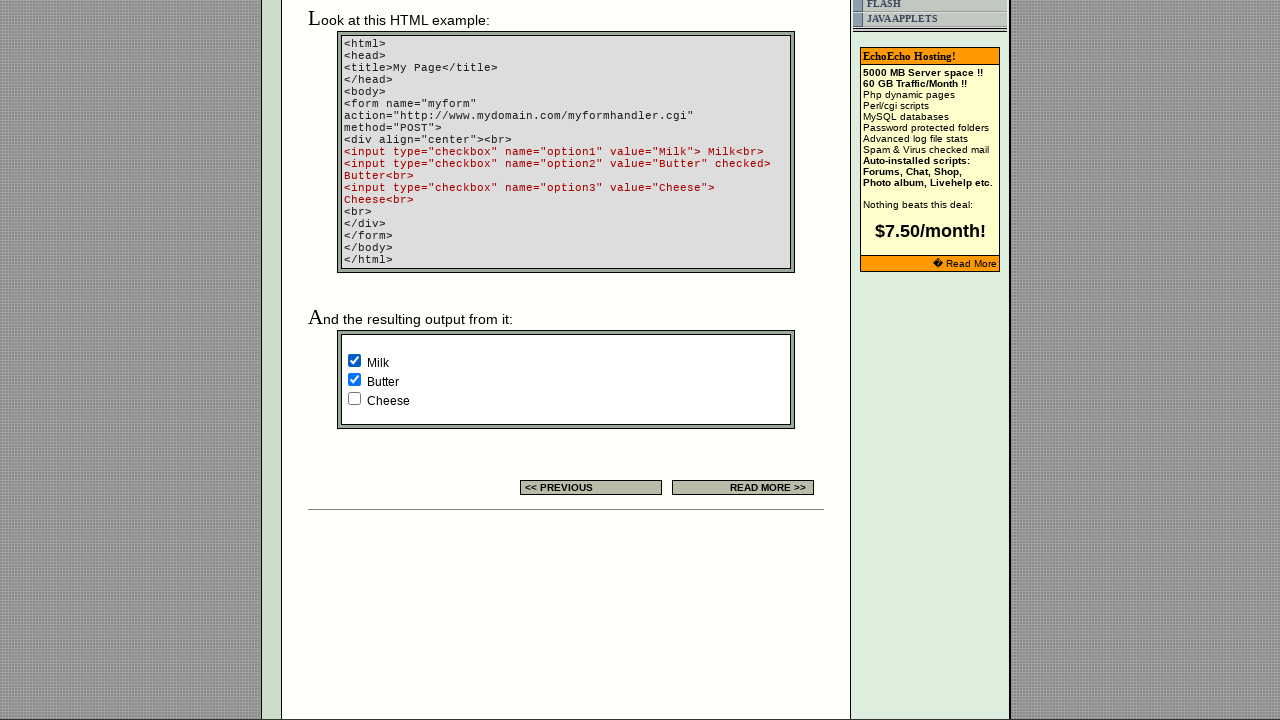

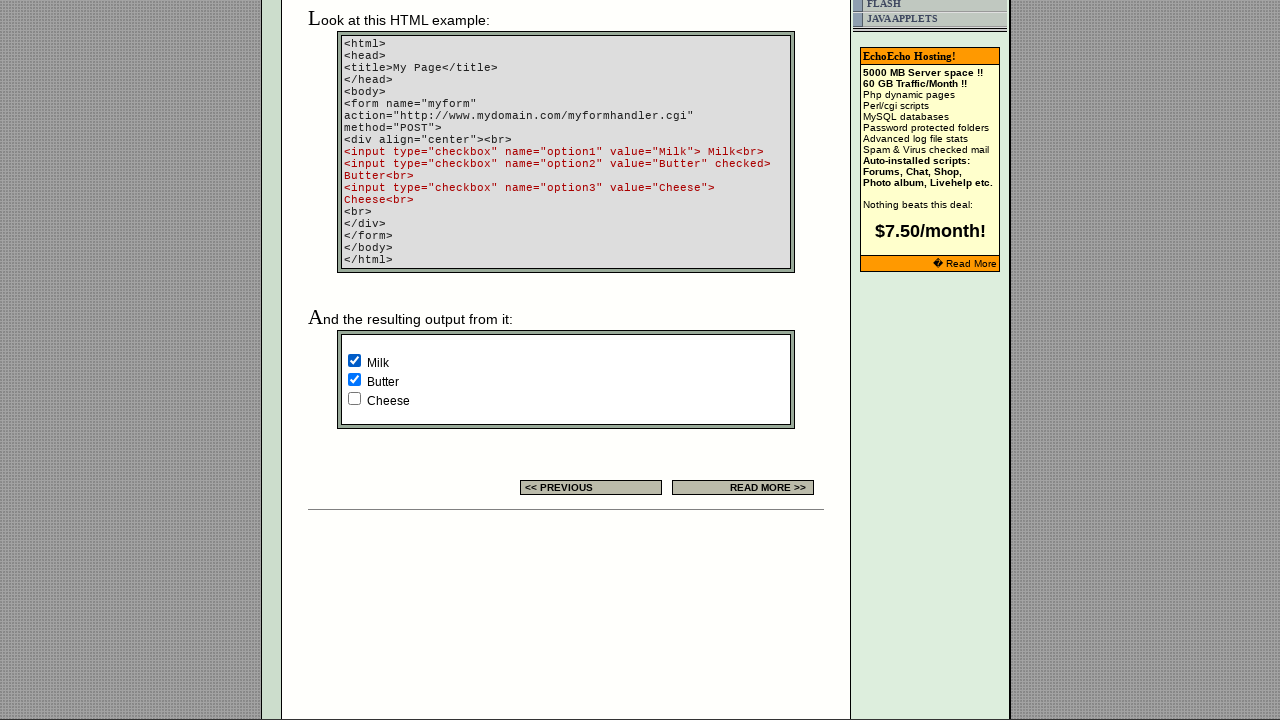